Tests autocomplete functionality by searching for a country, selecting from suggestions, submitting the form, and verifying the result

Starting URL: https://testcenter.techproeducation.com/index.php?page=autocomplete

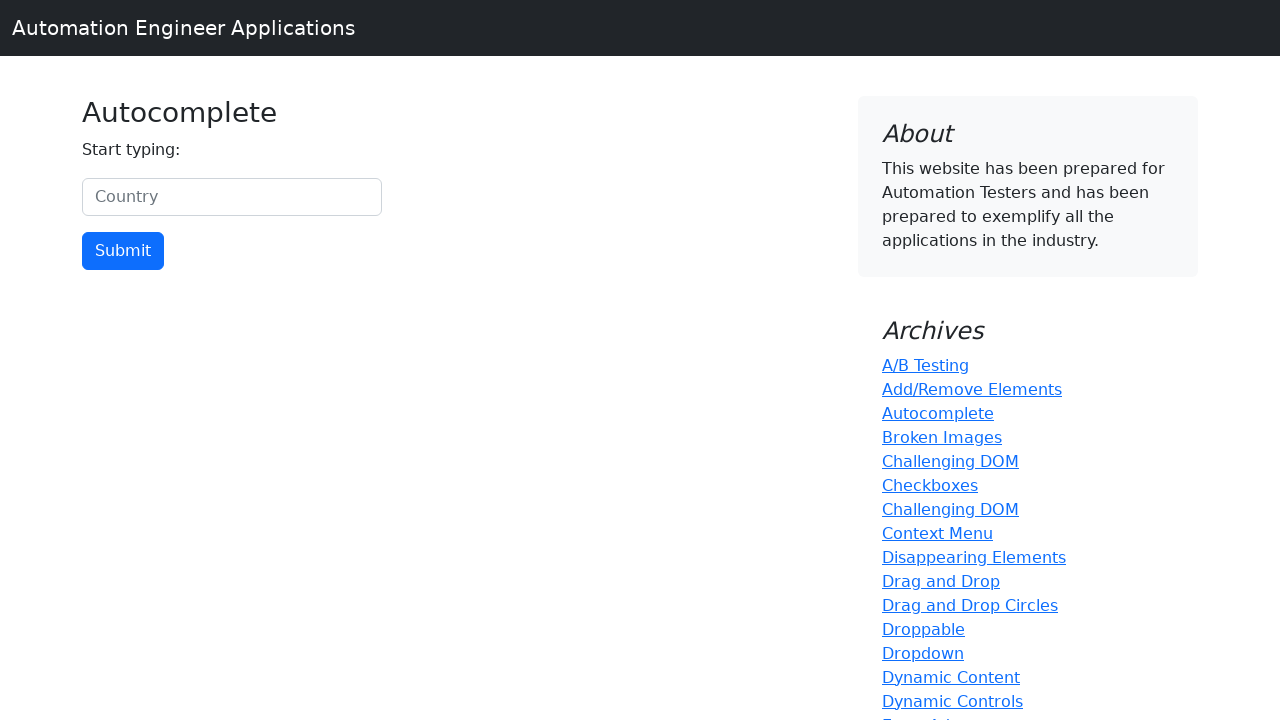

Typed 'uni' in the country search field on #myCountry
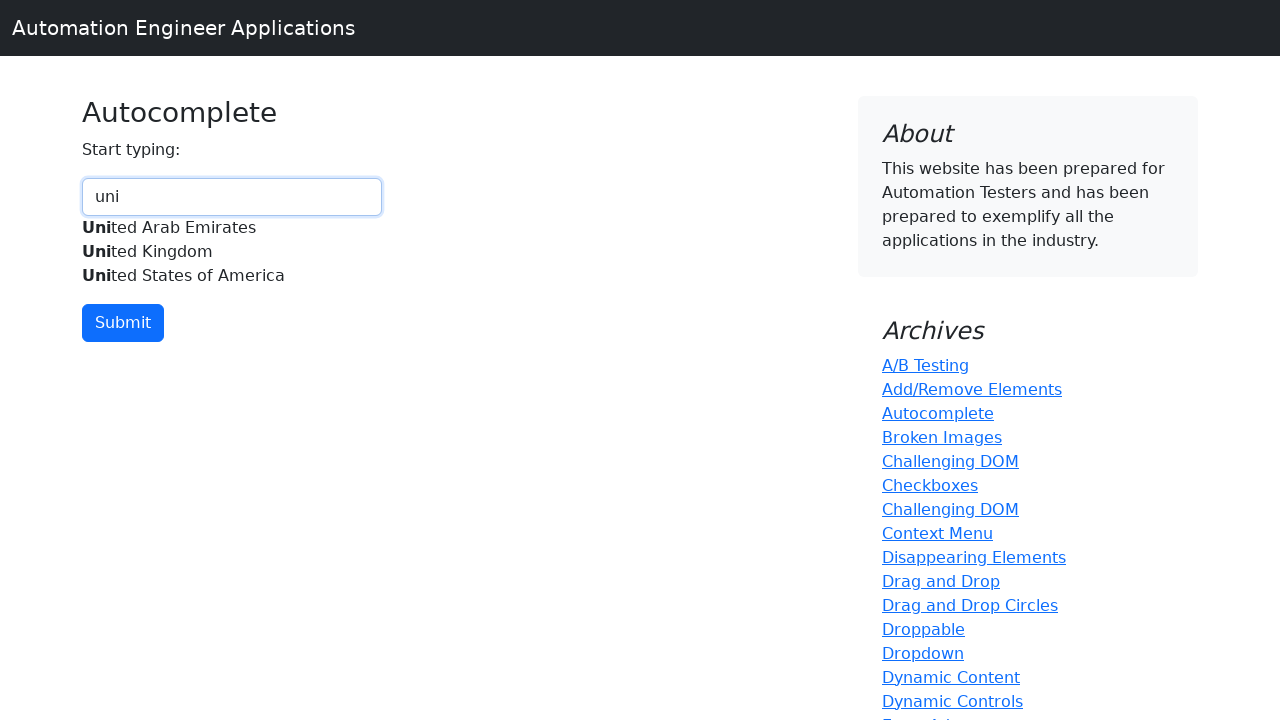

Selected 'United Kingdom' from autocomplete suggestions at (232, 252) on xpath=//div[@id='myCountryautocomplete-list']//div[.='United Kingdom']
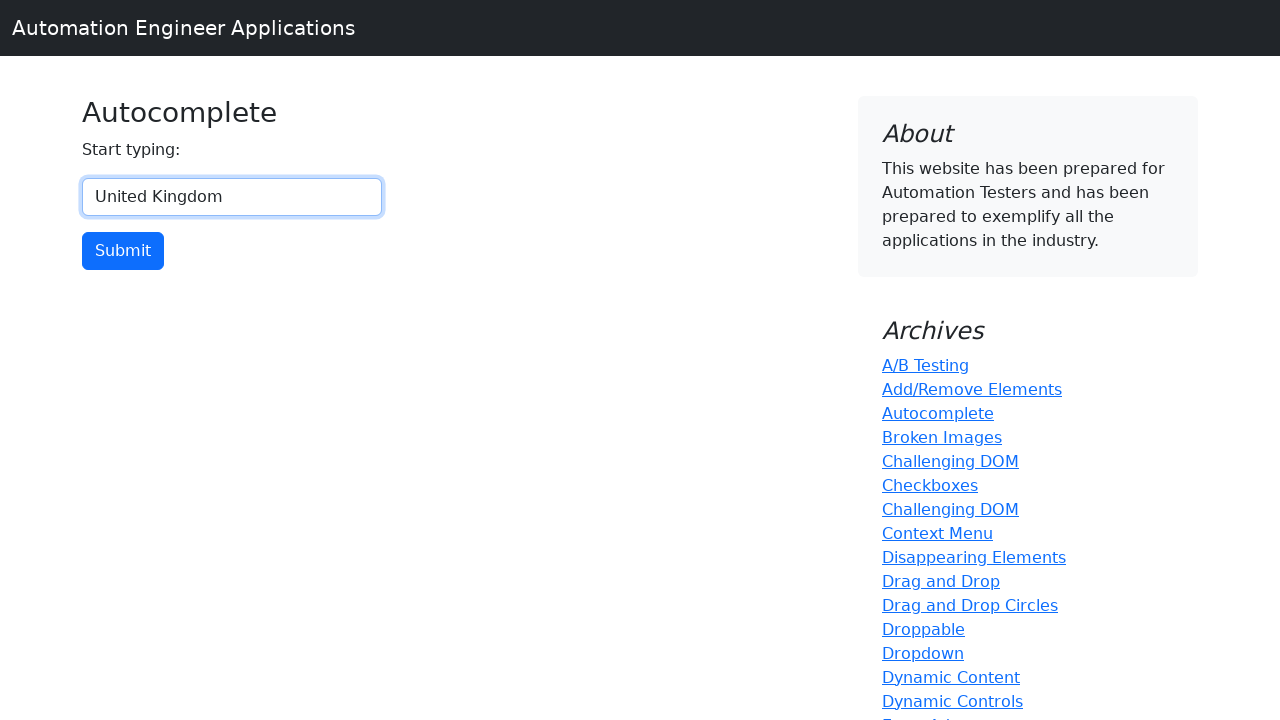

Clicked the submit button at (123, 251) on xpath=//input[@type='button']
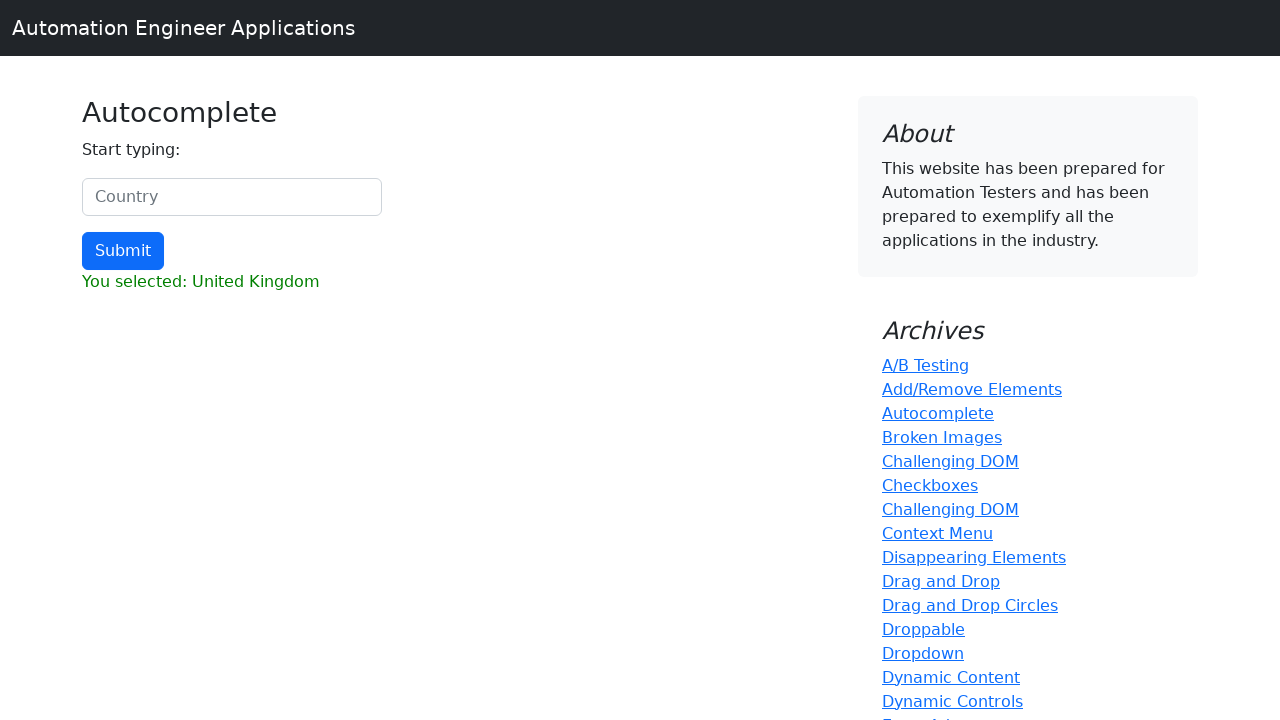

Result element loaded and visible
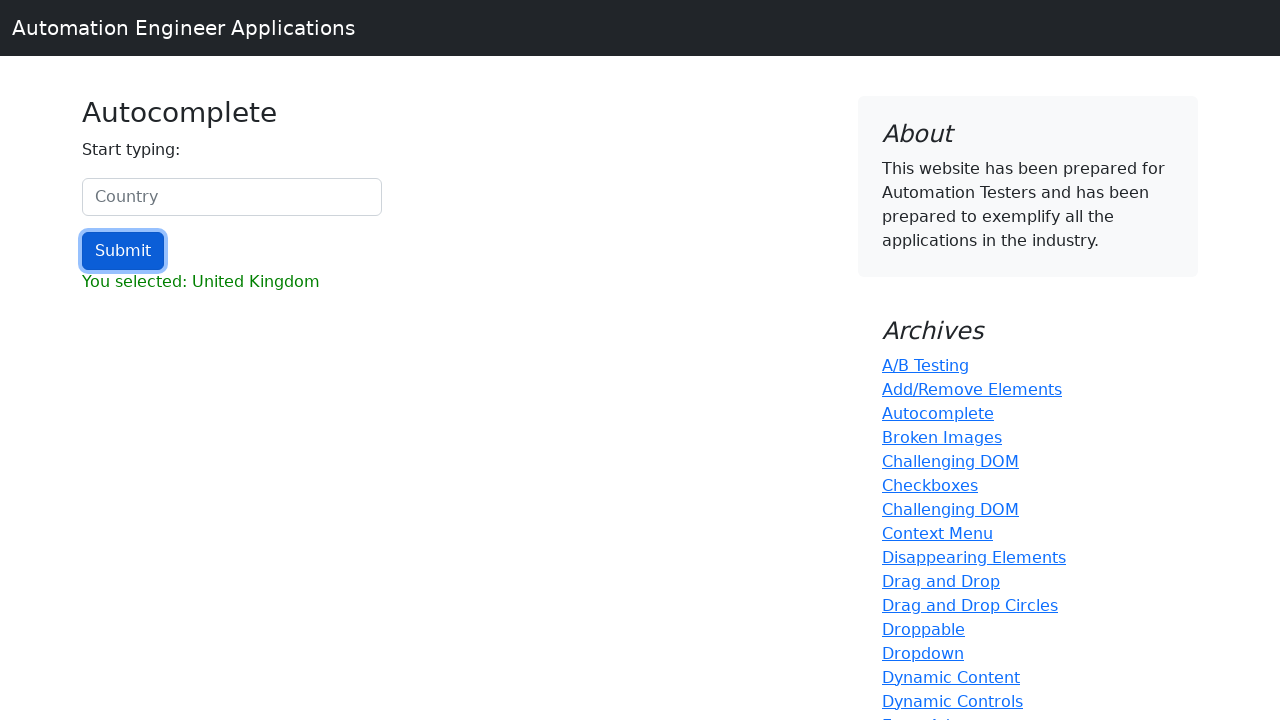

Verified that result contains 'United Kingdom'
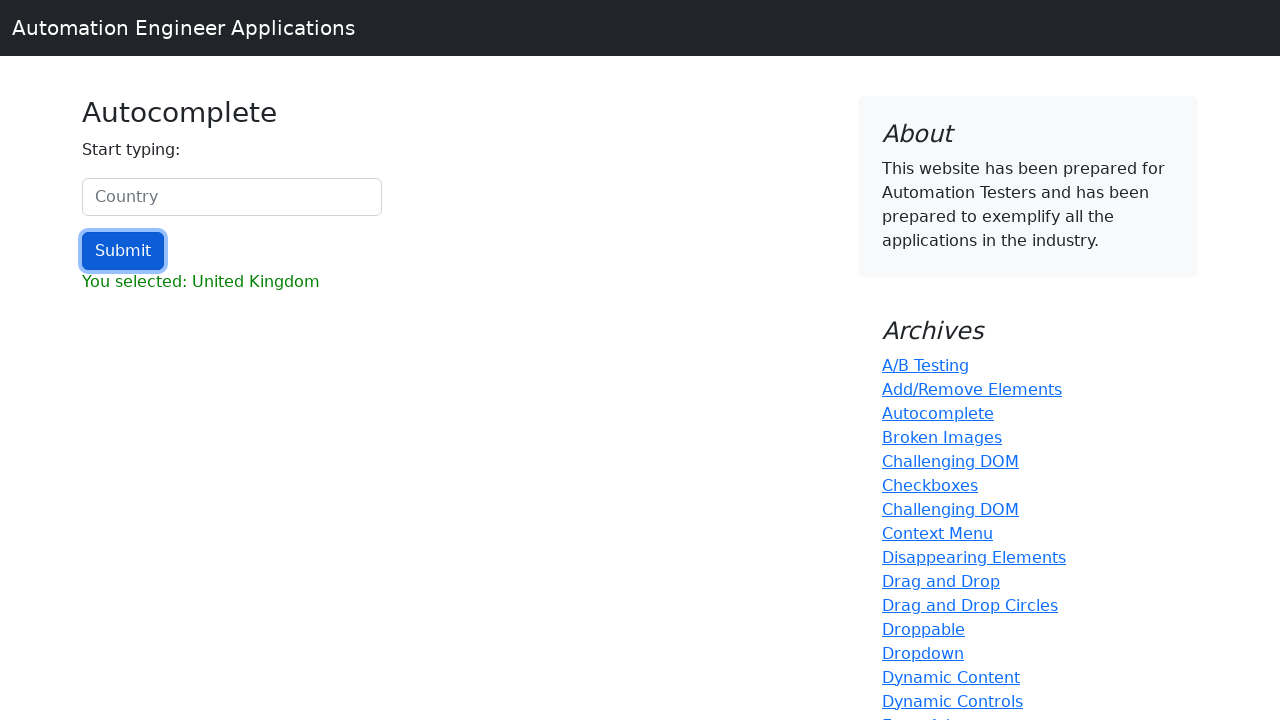

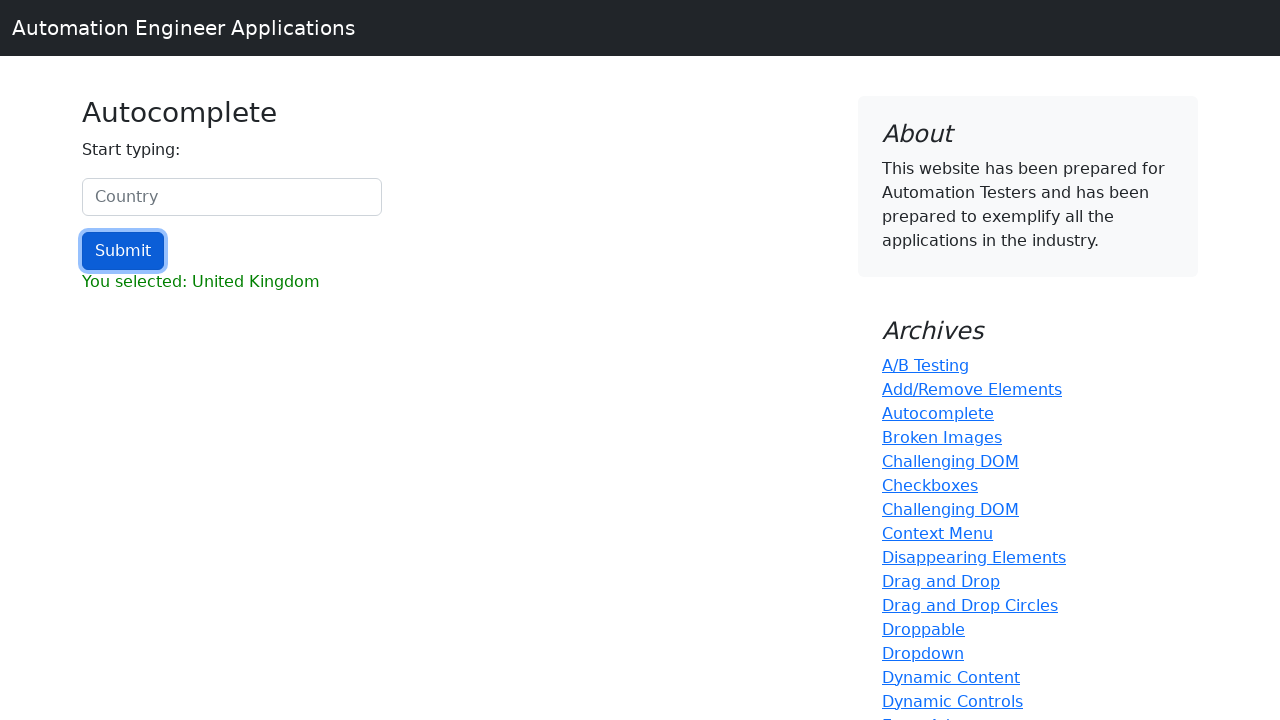